Tests accepting a confirm dialog by clicking the confirm button and accepting the alert

Starting URL: https://demoqa.com/alerts

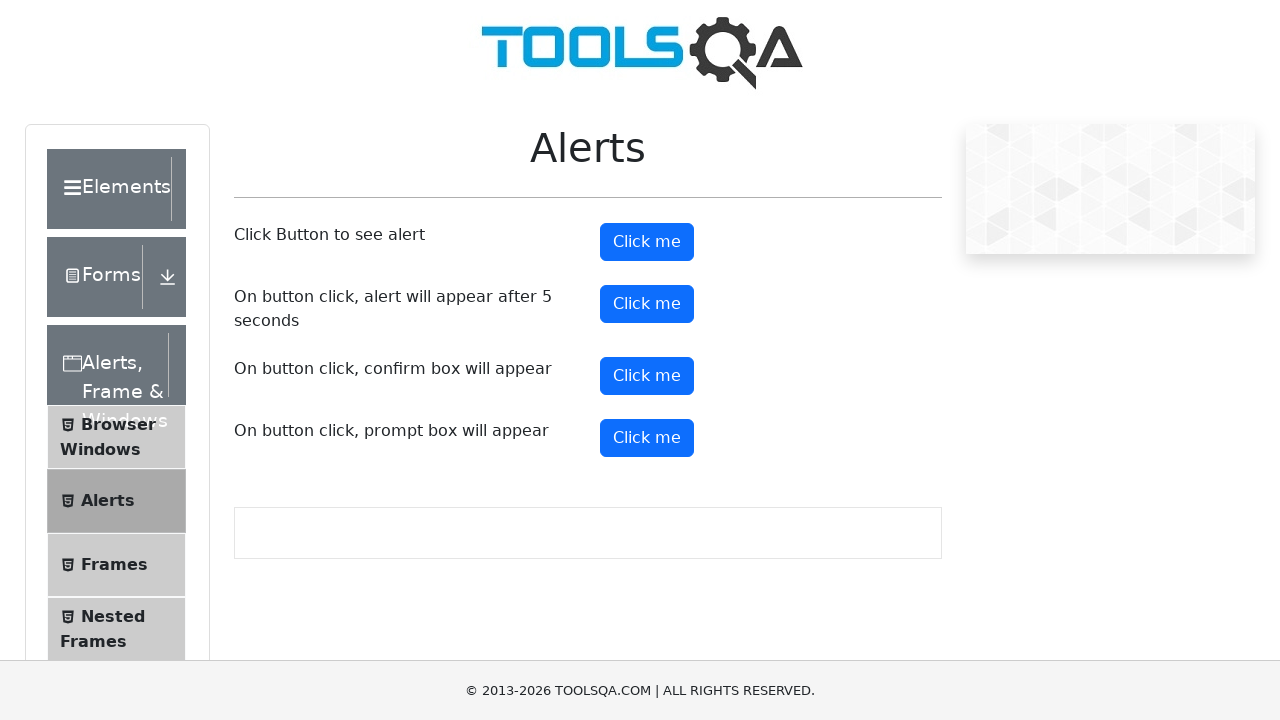

Set up dialog handler to accept confirmation dialogs
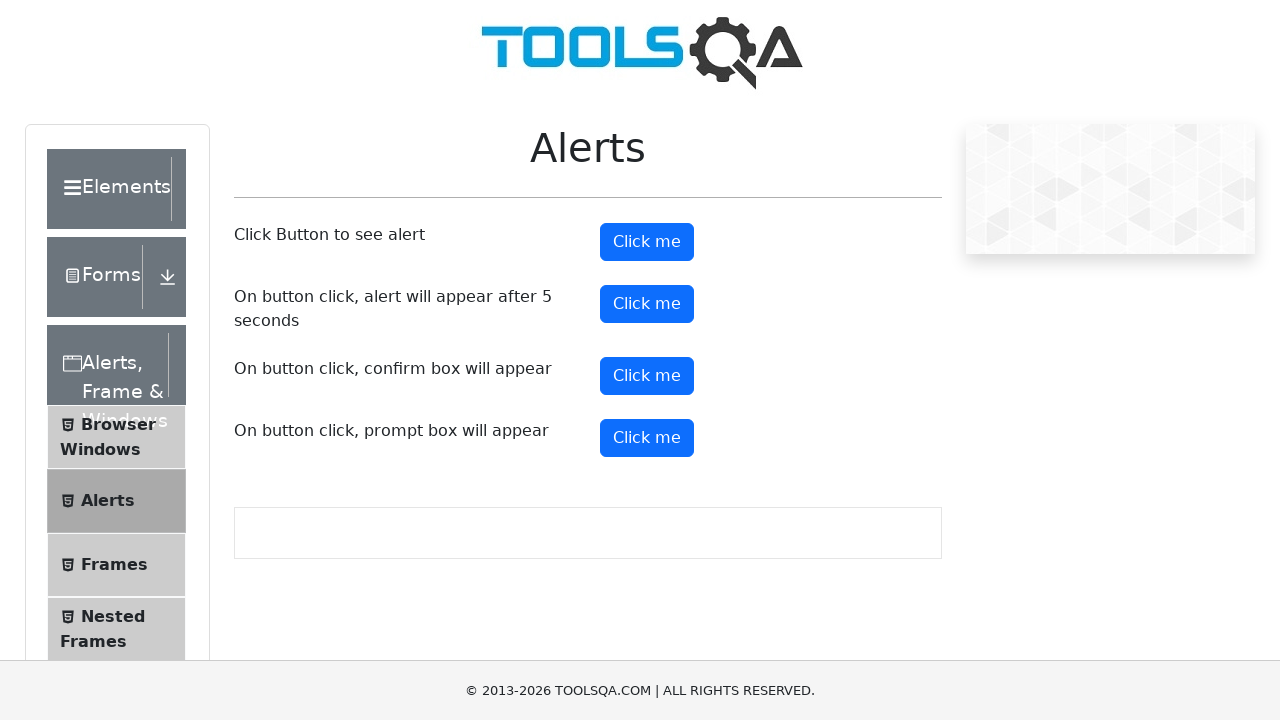

Clicked the confirm button to trigger the dialog at (647, 376) on #confirmButton
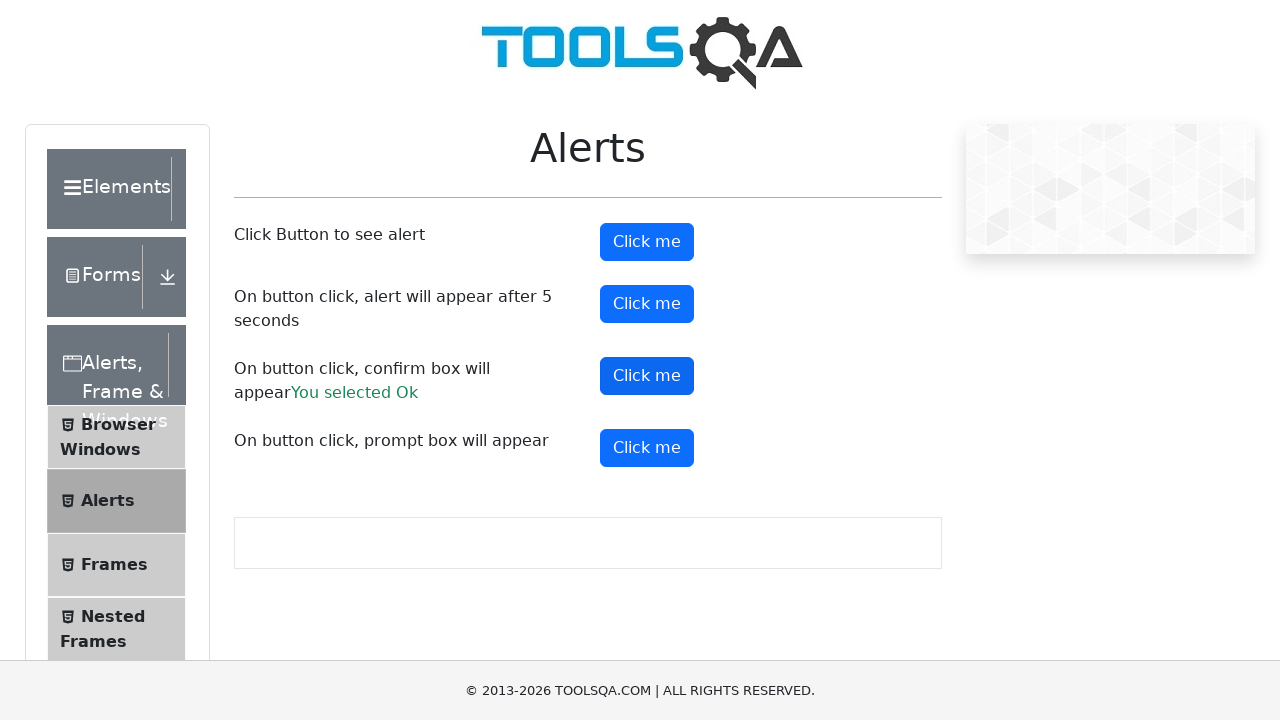

Confirmation result appeared after accepting the alert
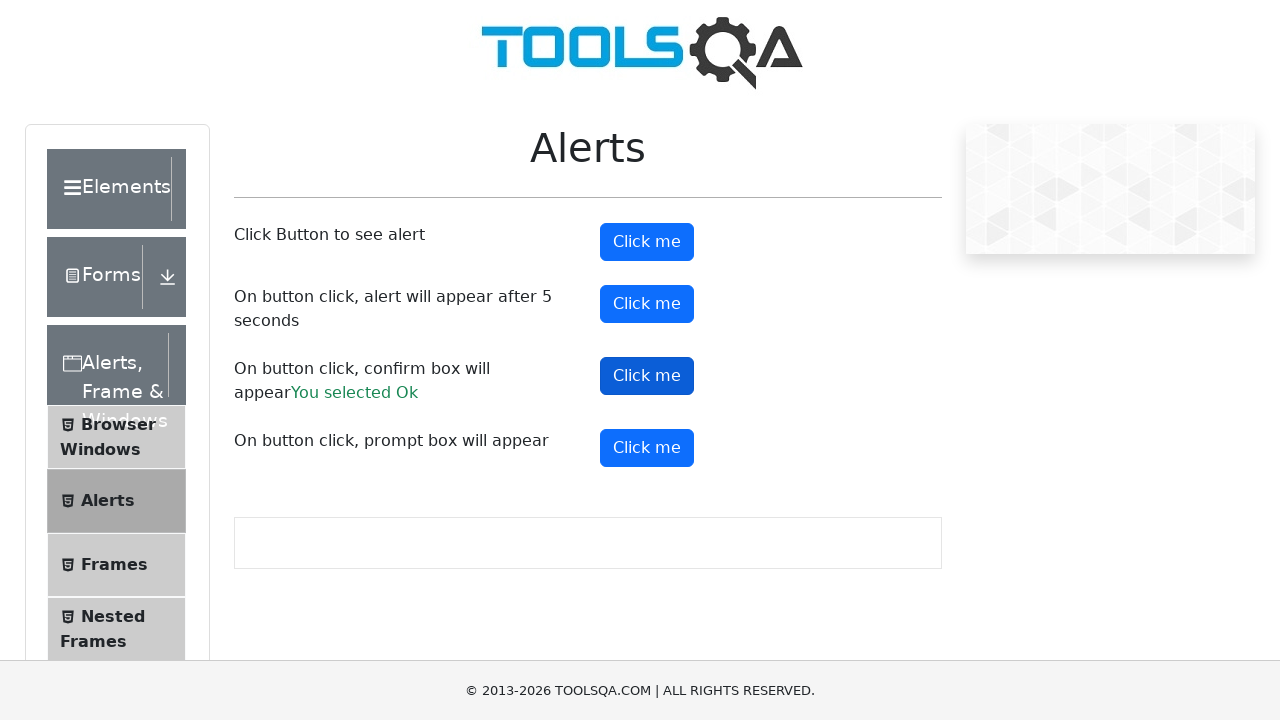

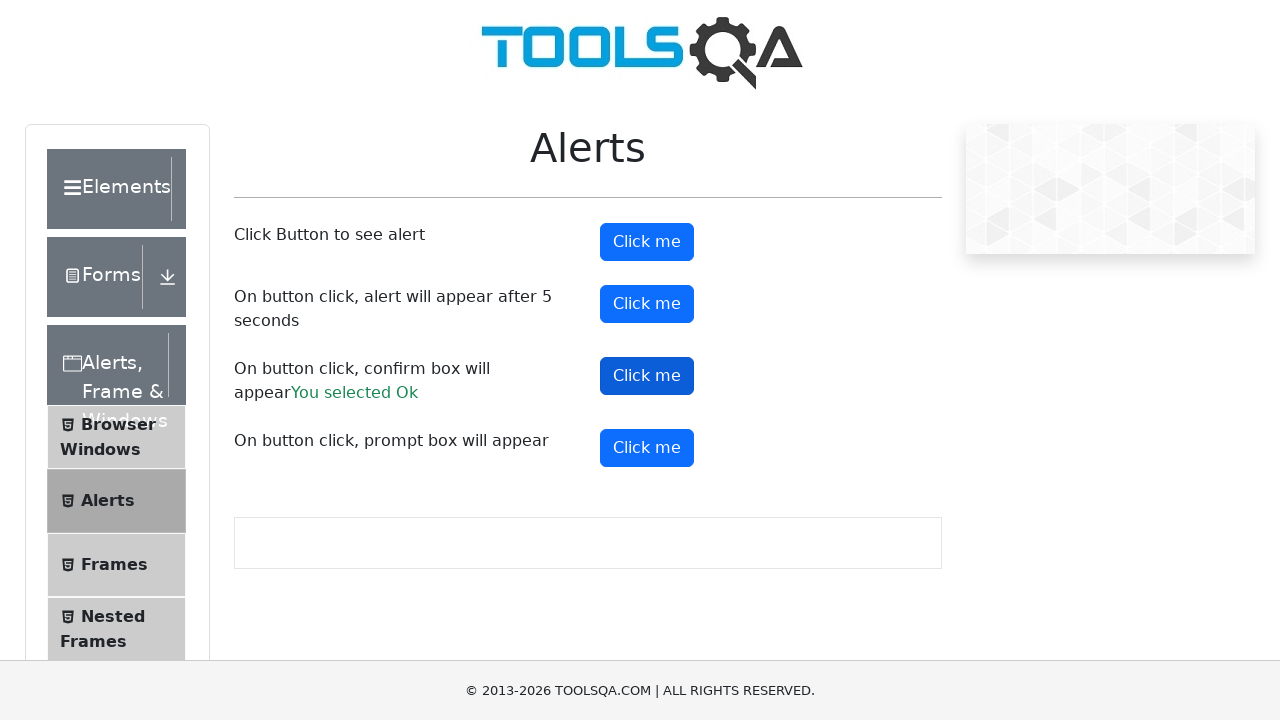